Tests DuckDuckGo search functionality by entering "LambdaTest" as a search query, submitting with Enter key, and verifying the page title contains the search term.

Starting URL: https://duckduckgo.com

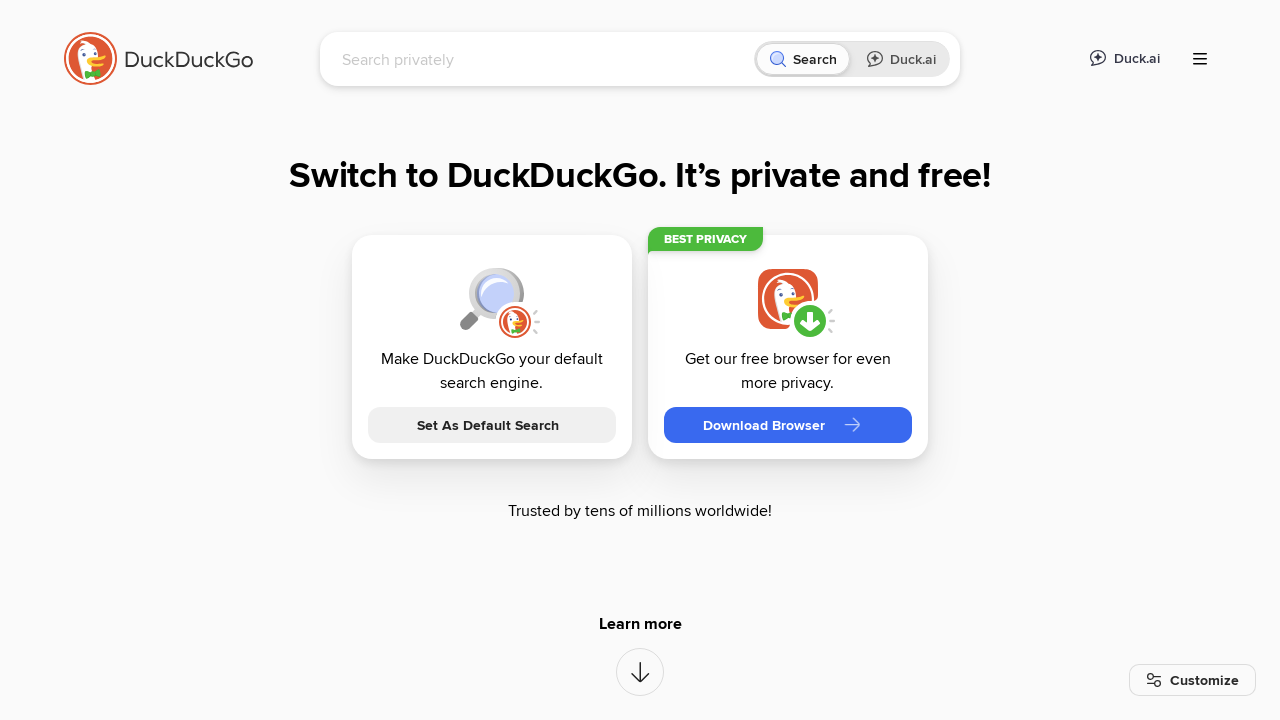

Clicked on DuckDuckGo search input field at (544, 59) on [name="q"]
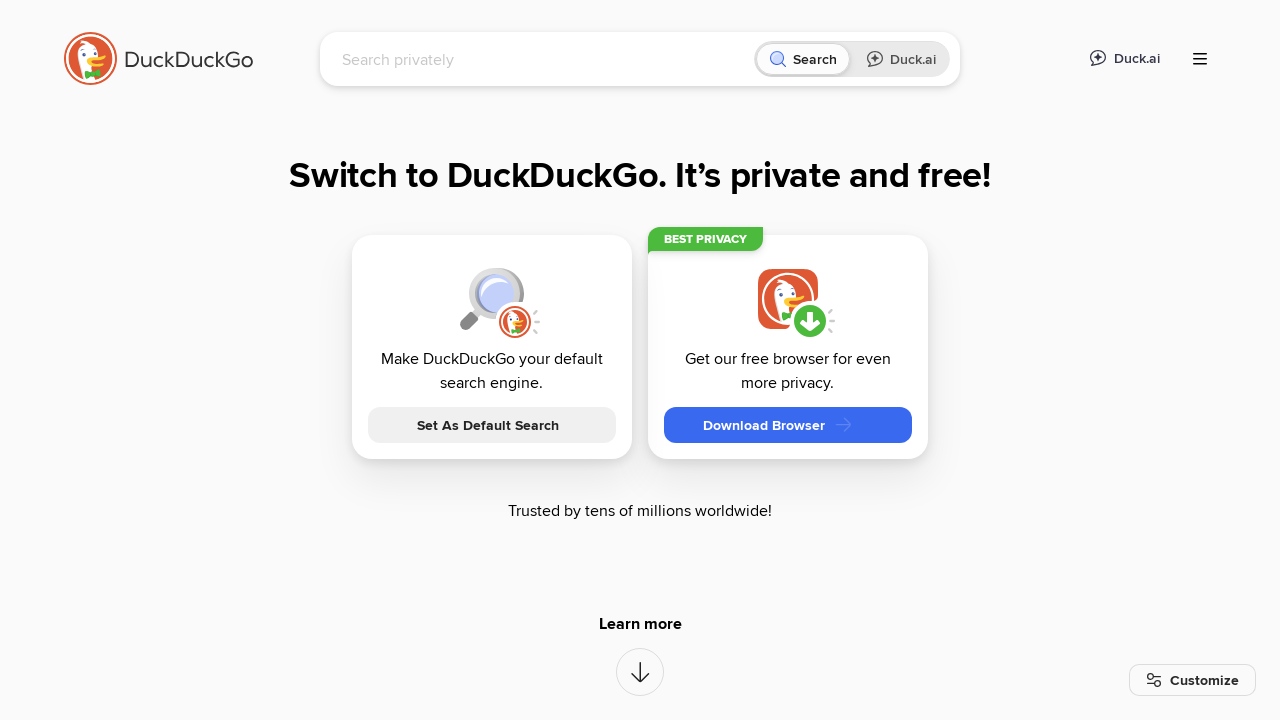

Typed 'LambdaTest' in search field on [name="q"]
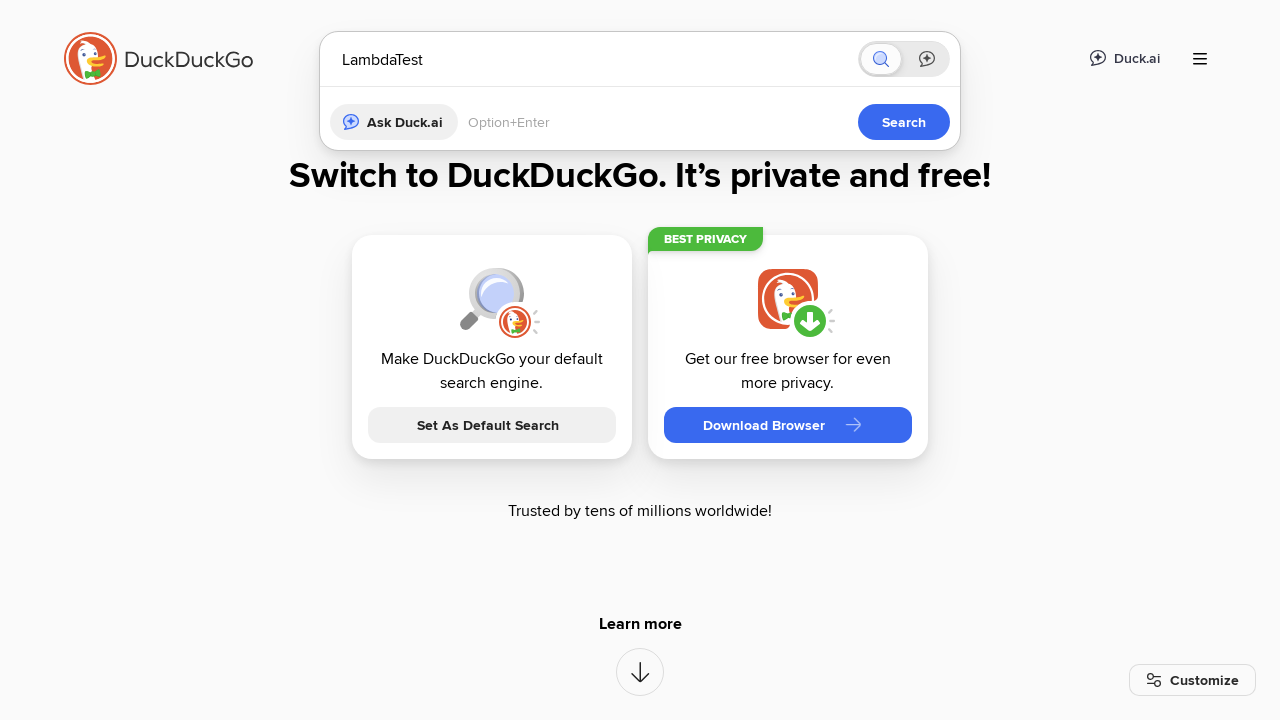

Pressed Enter to submit search query on [name="q"]
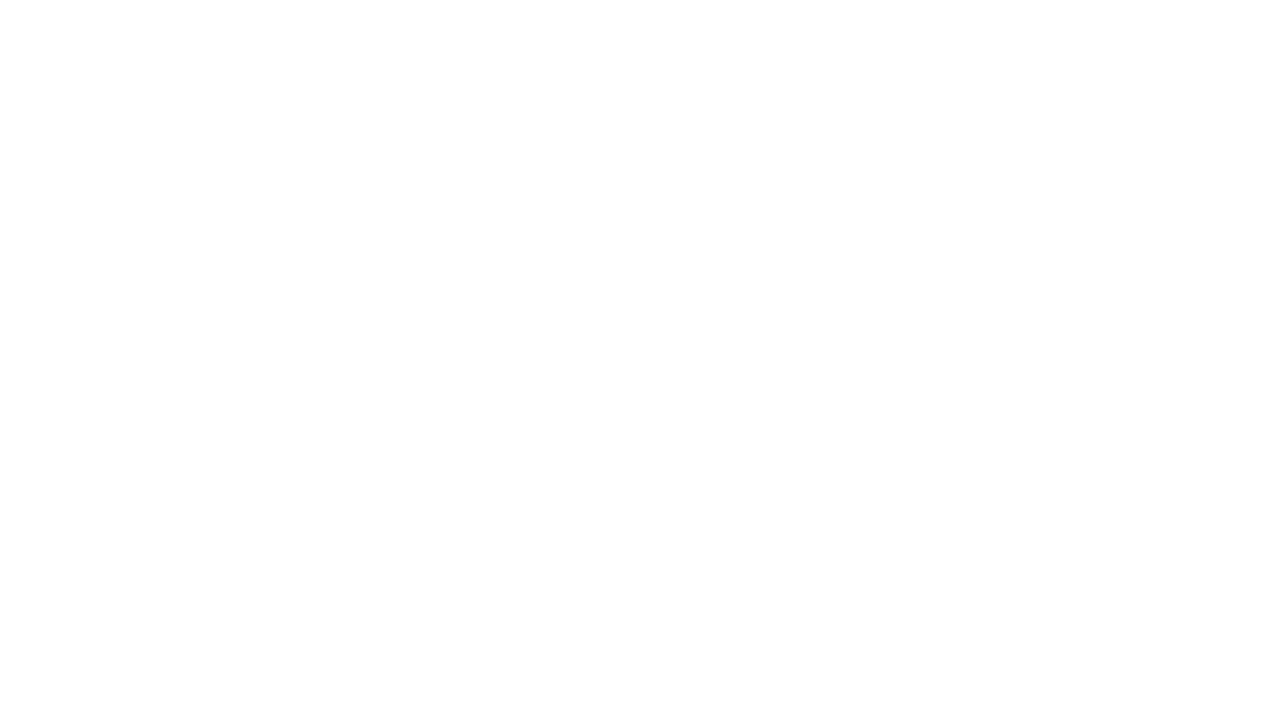

Waited for search results page to load
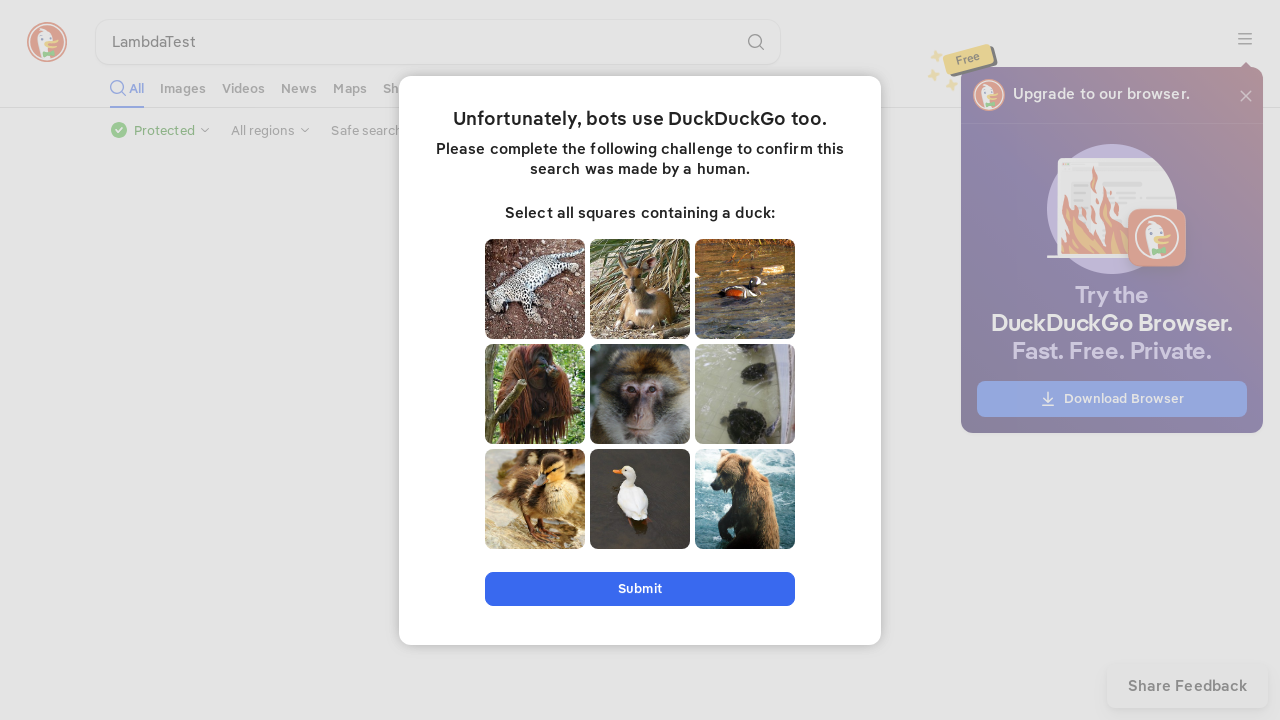

Retrieved page title: 'LambdaTest at DuckDuckGo'
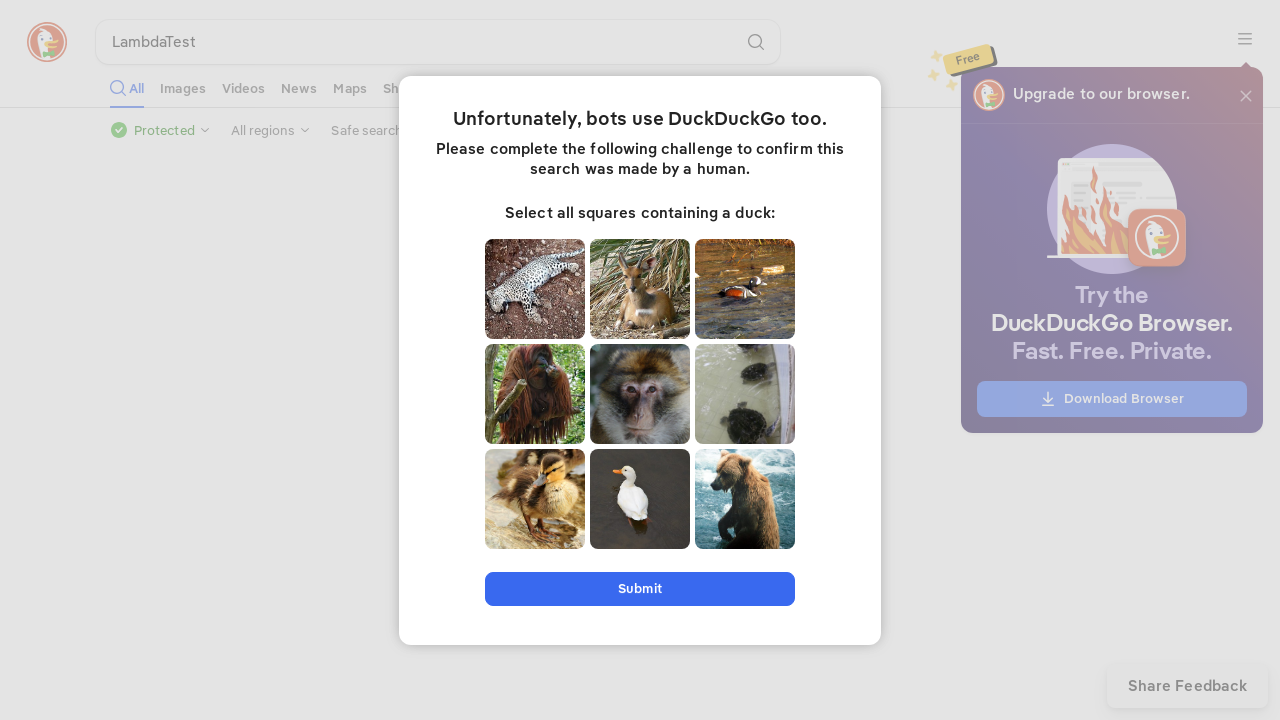

Verified page title contains 'LambdaTest'
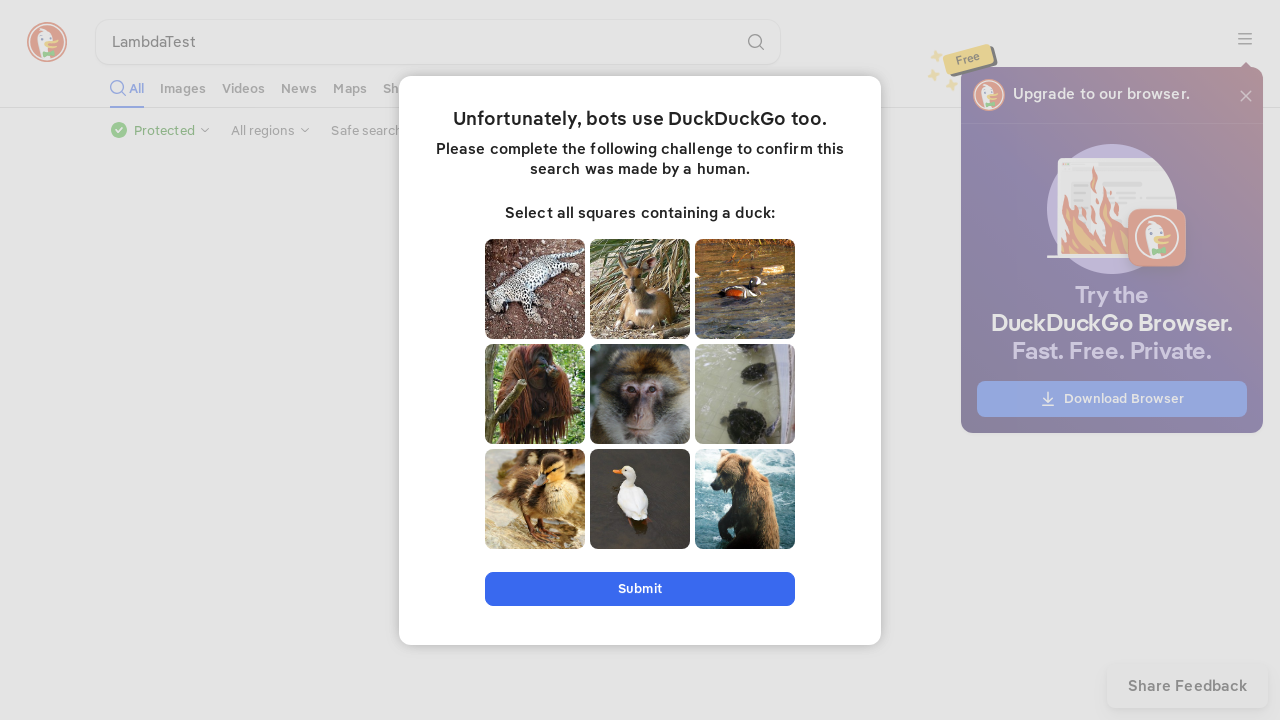

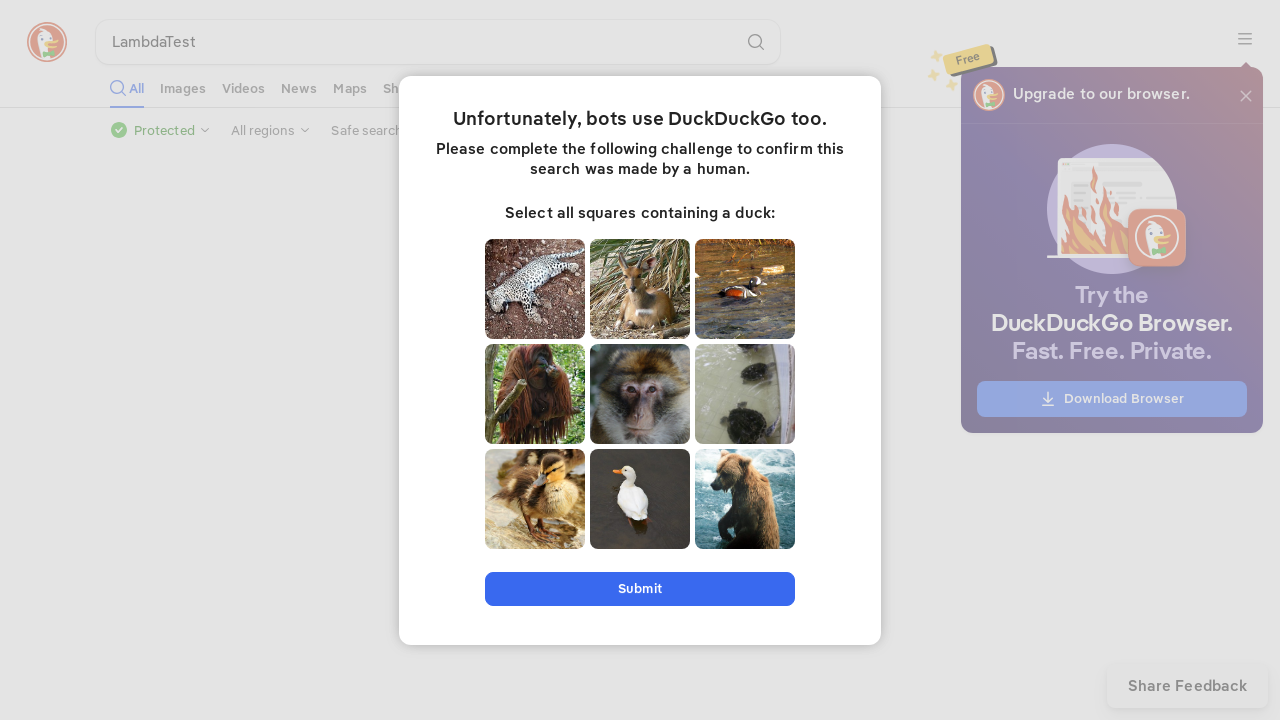